Tests the selectable UI component by selecting and unselecting items in both list and grid views

Starting URL: https://demoqa.com/selectable

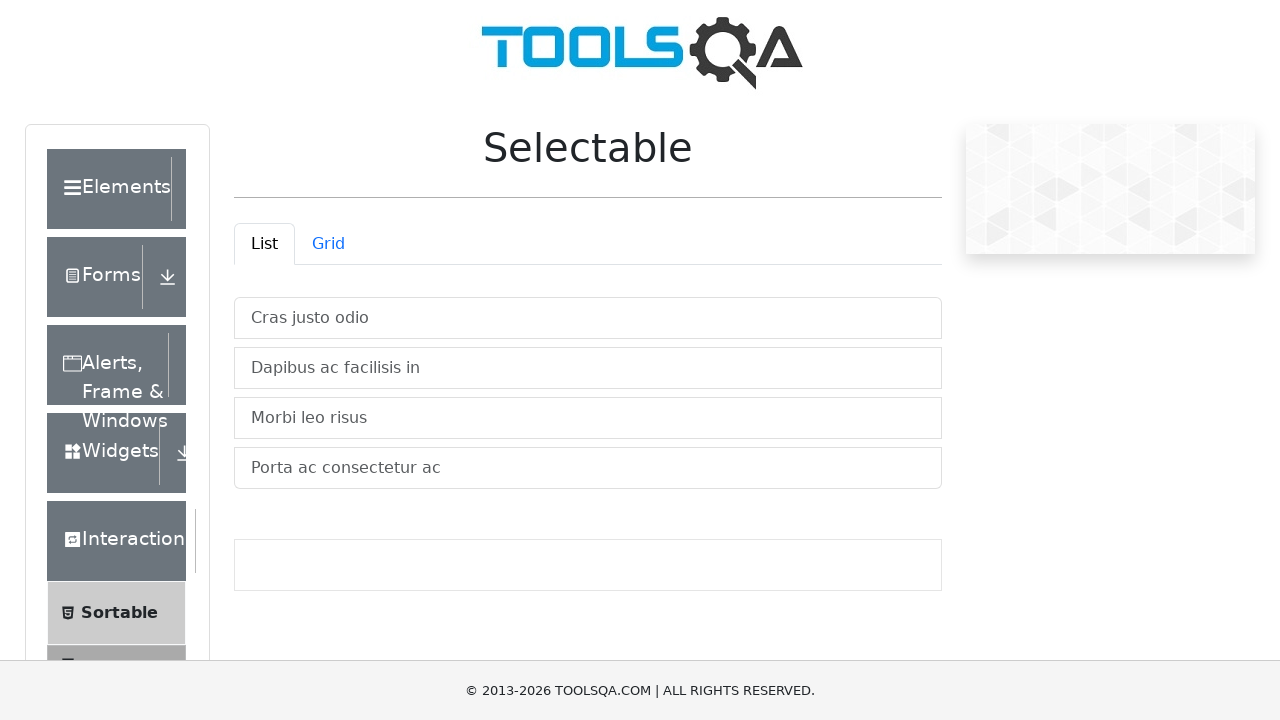

Selected item 1 in vertical list at (588, 318) on #verticalListContainer > li:nth-child(1)
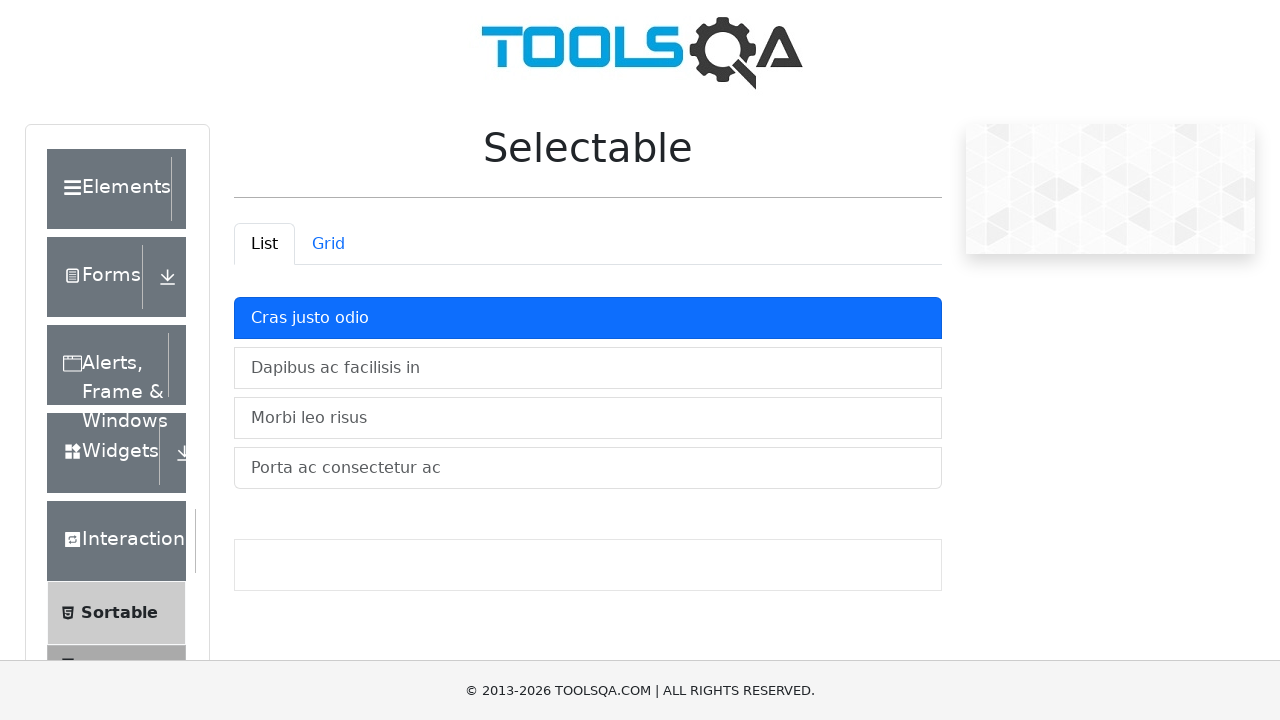

Selected item 2 in vertical list at (588, 368) on #verticalListContainer > li:nth-child(2)
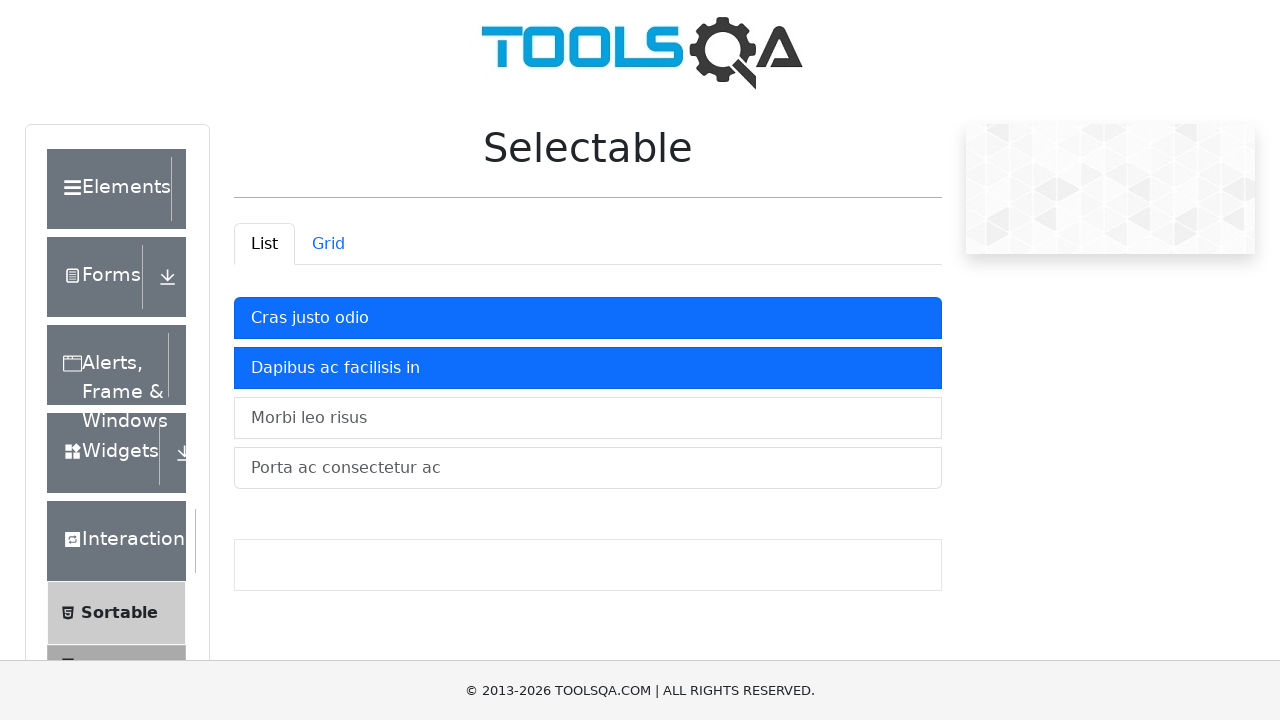

Selected item 3 in vertical list at (588, 418) on #verticalListContainer > li:nth-child(3)
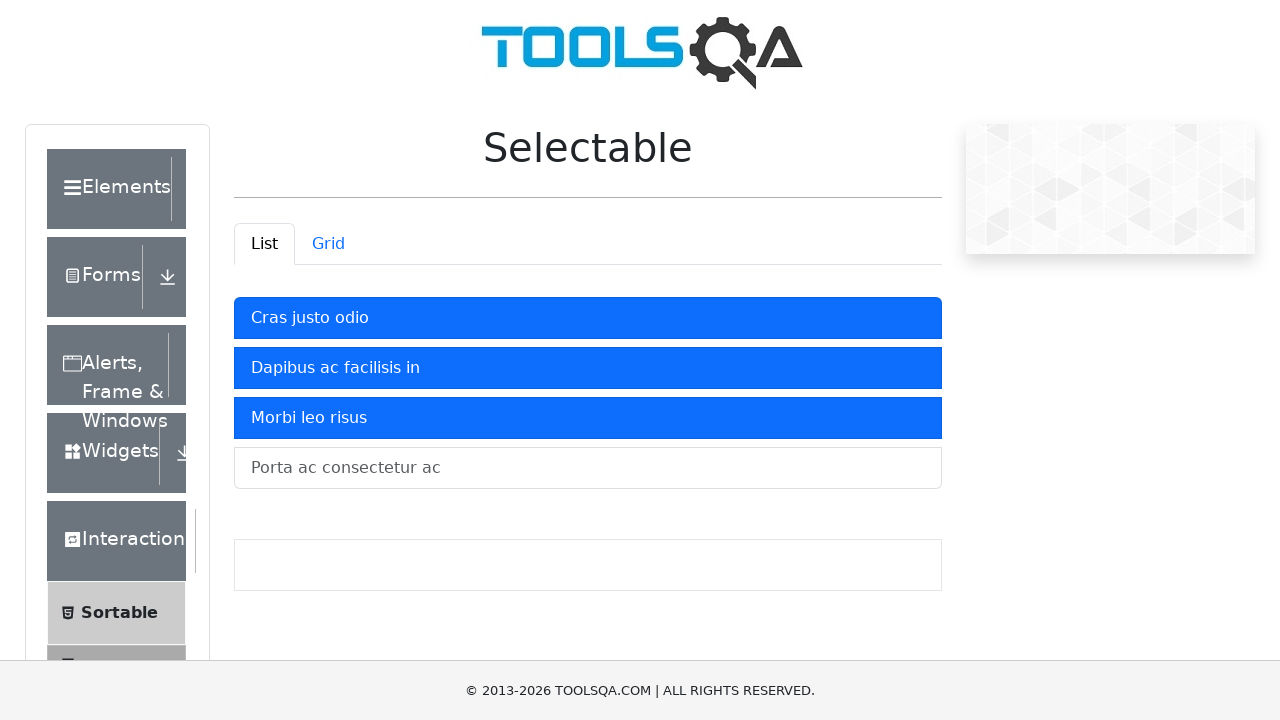

Selected item 4 in vertical list at (588, 468) on #verticalListContainer > li:nth-child(4)
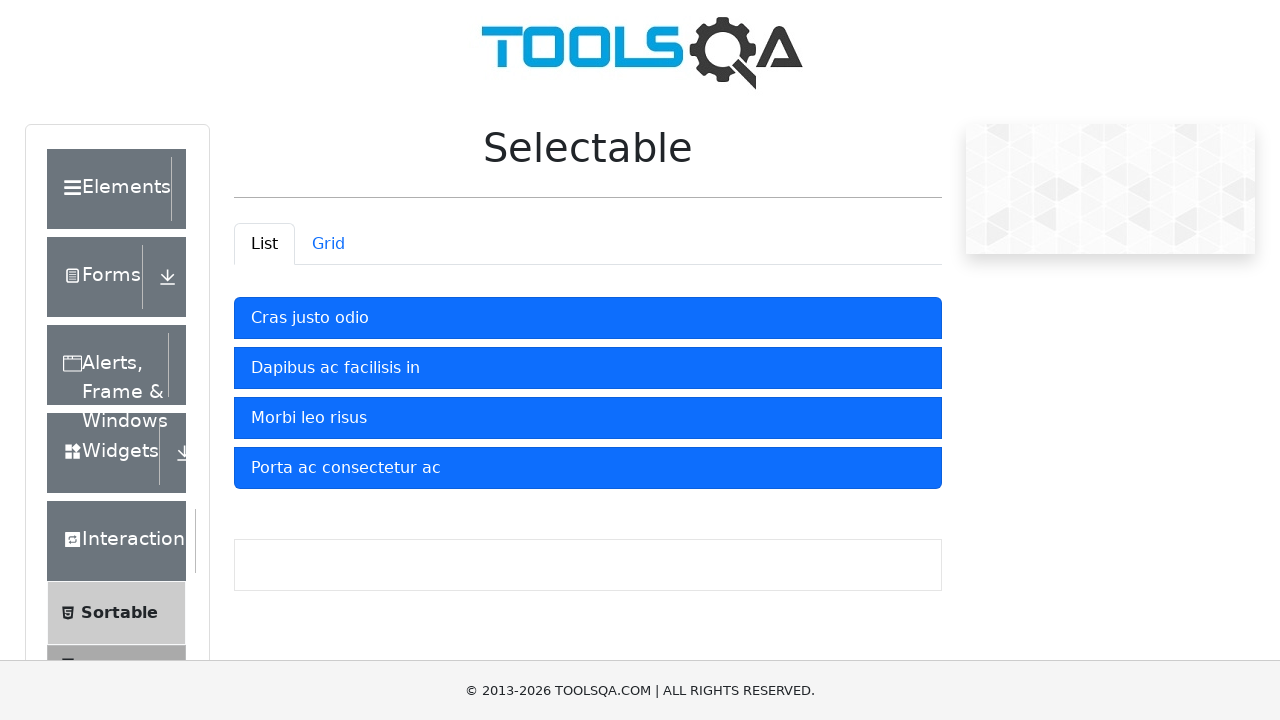

Unselected the first item in vertical list at (588, 318) on #verticalListContainer > li:nth-child(1)
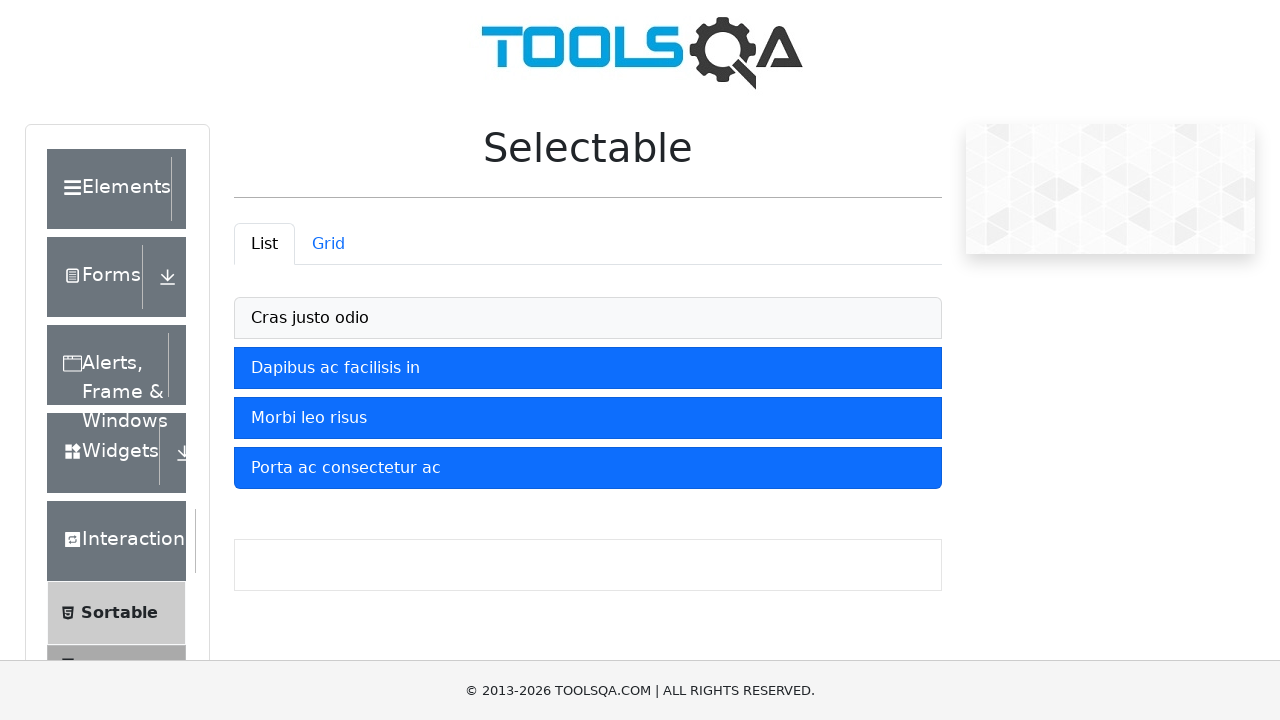

Switched to Grid view tab at (328, 244) on #demo-tab-grid
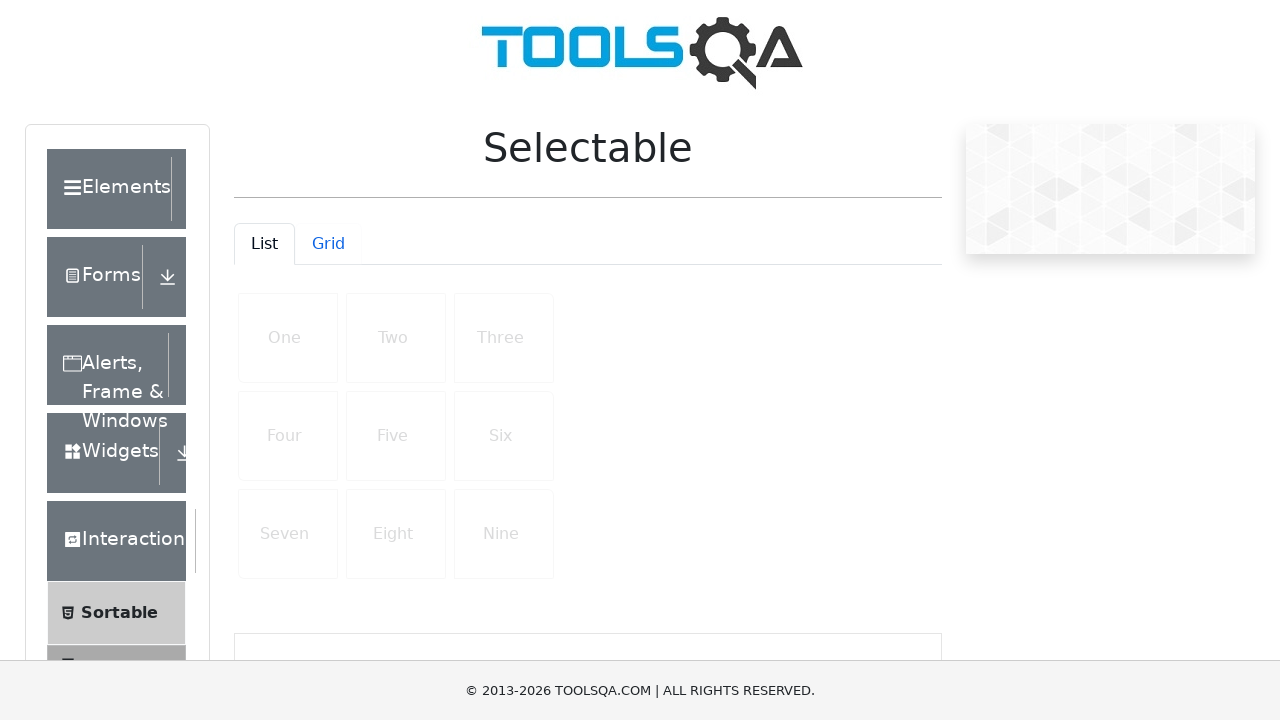

Selected first item in row 1 of grid at (288, 338) on #row1 > li:nth-child(1)
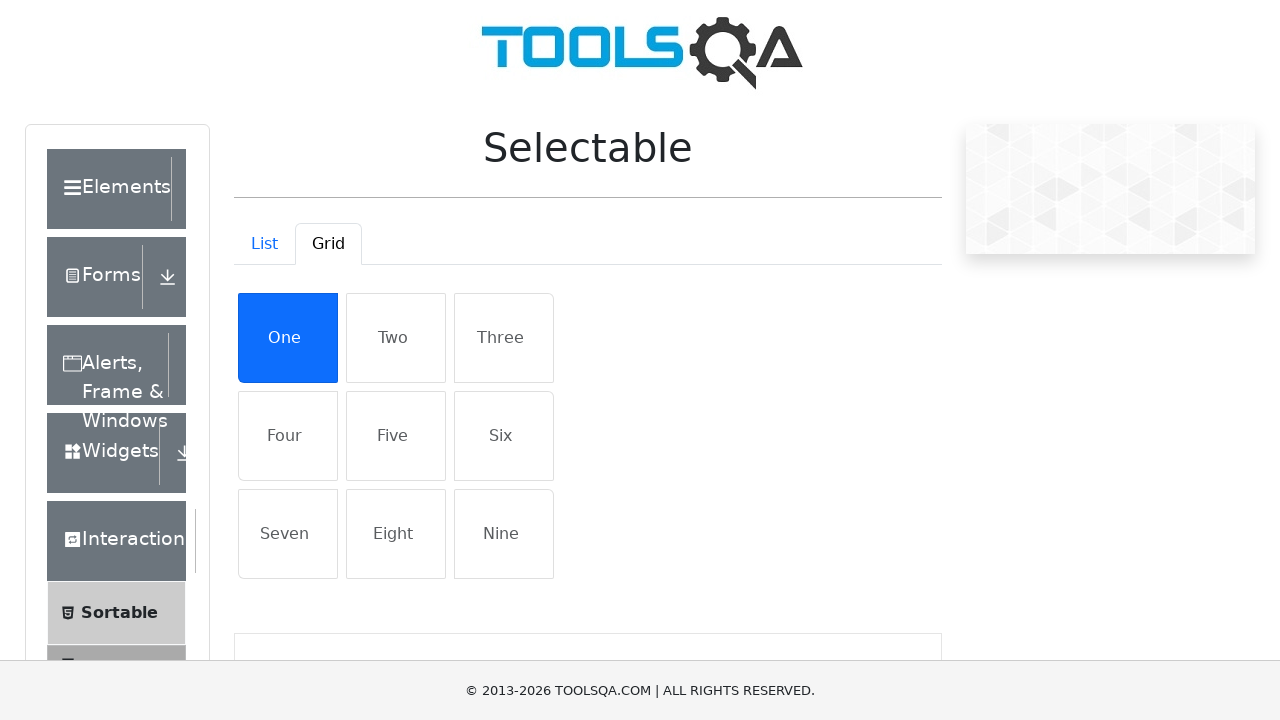

Selected second item in row 2 of grid at (396, 436) on #row2 > li:nth-child(2)
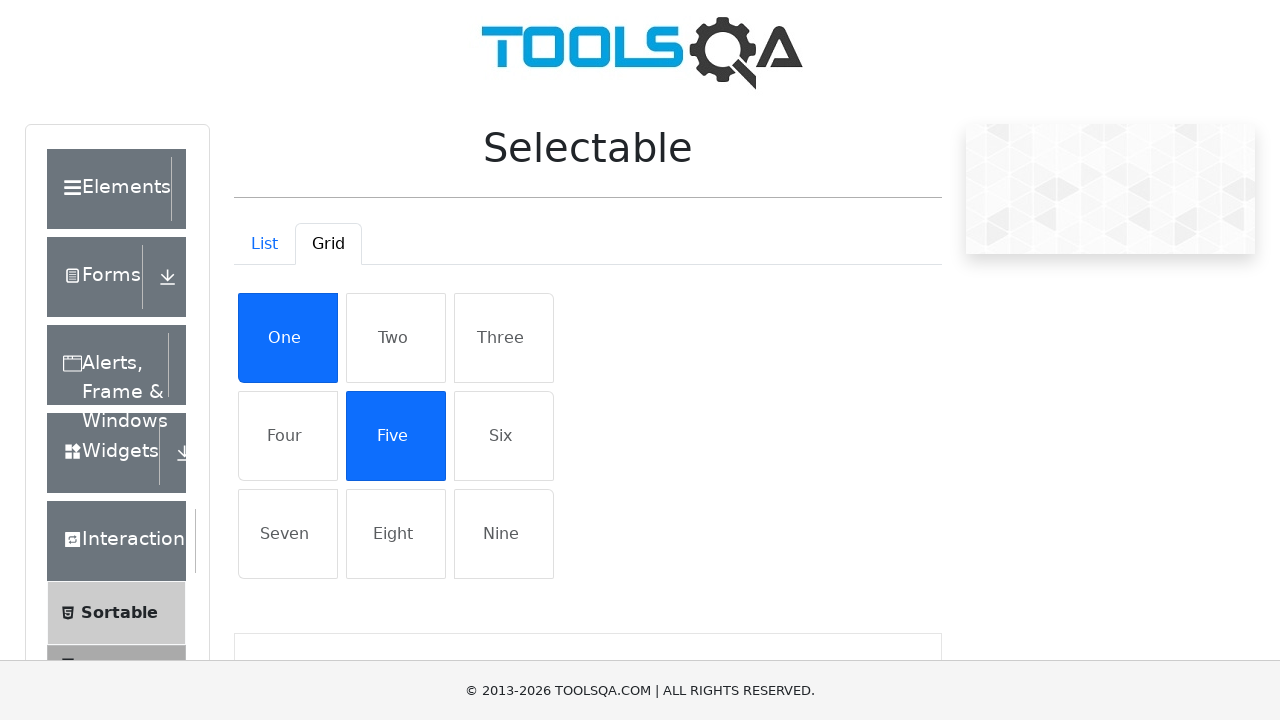

Selected third item in row 3 of grid at (504, 534) on #row3 > li:nth-child(3)
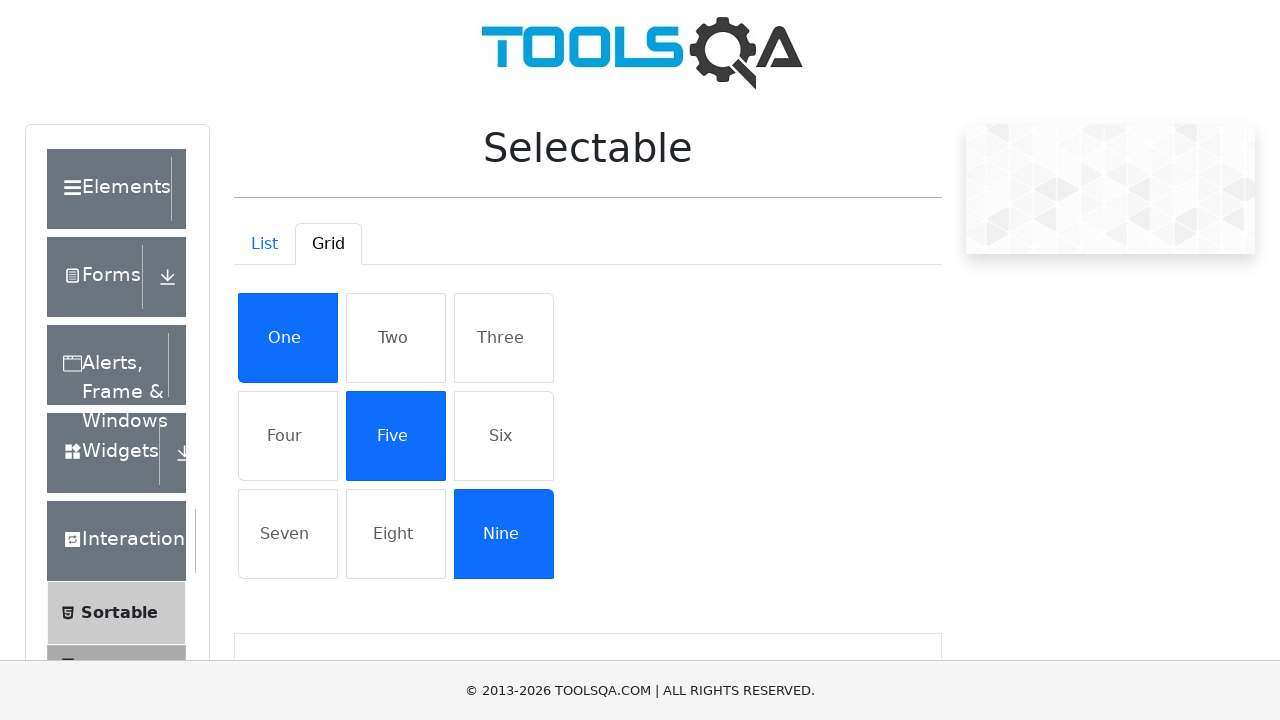

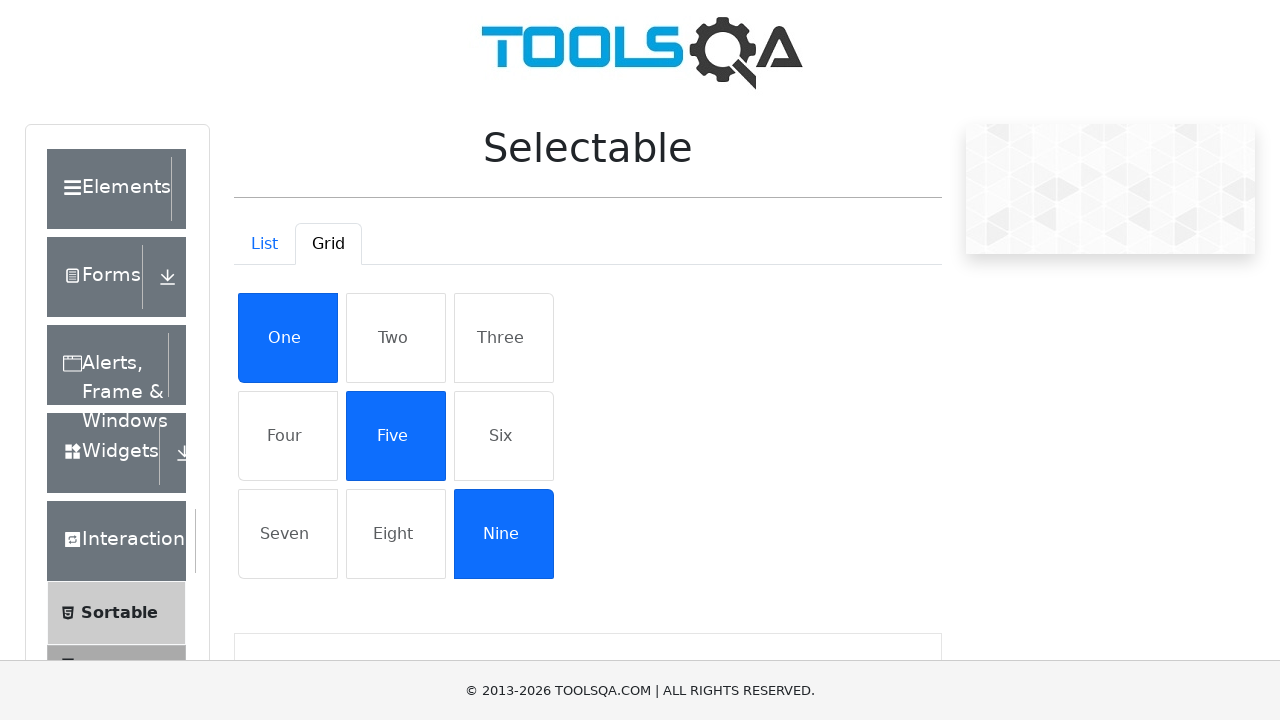